Tests autocomplete/autosuggest functionality by typing partial text and selecting a suggestion from the dropdown list.

Starting URL: https://rahulshettyacademy.com/AutomationPractice/

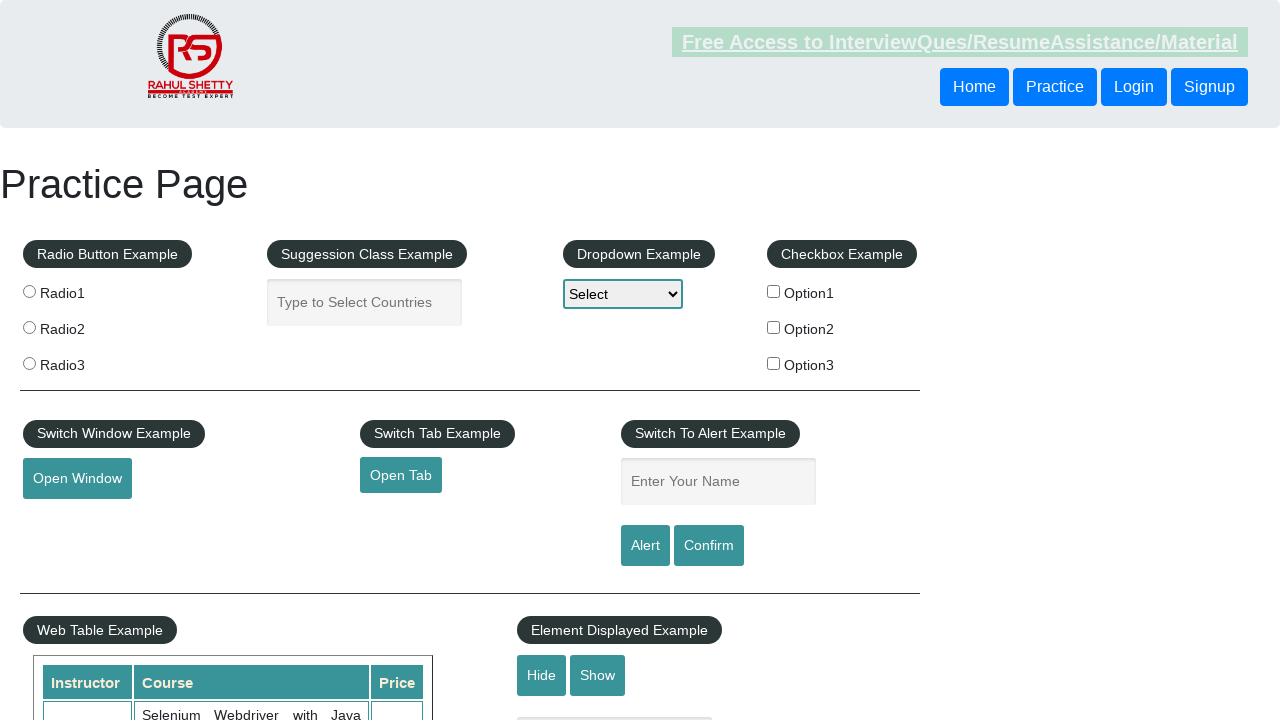

Filled autocomplete field with 'Ar' to trigger suggestions on #autocomplete
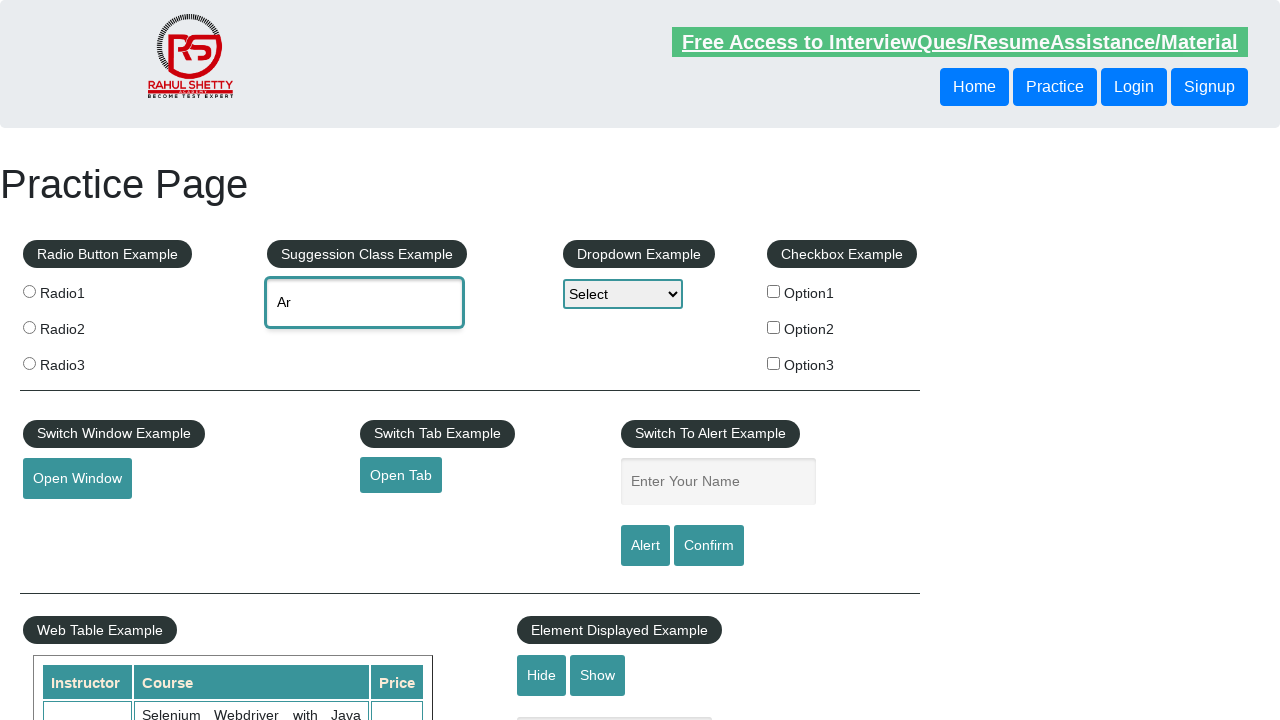

Autocomplete suggestions dropdown appeared
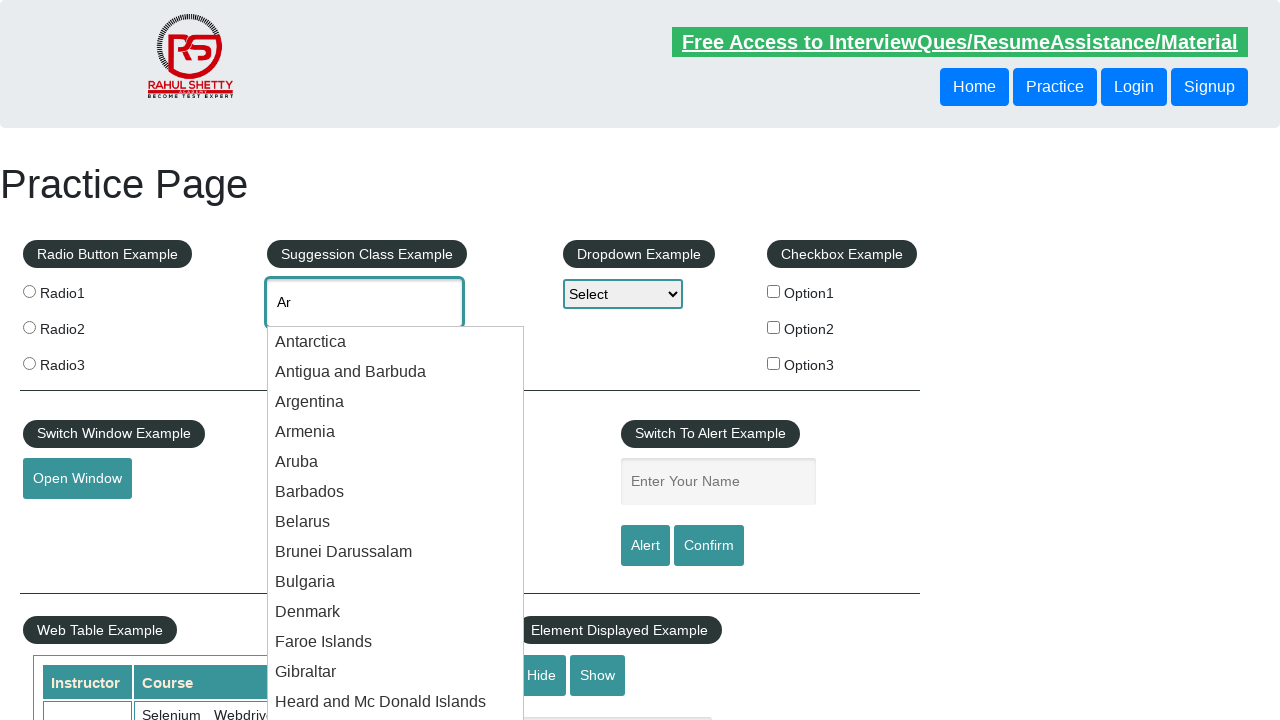

Selected 'Armenia' from autocomplete suggestions at (396, 432) on .ui-menu-item div:has-text('Armenia')
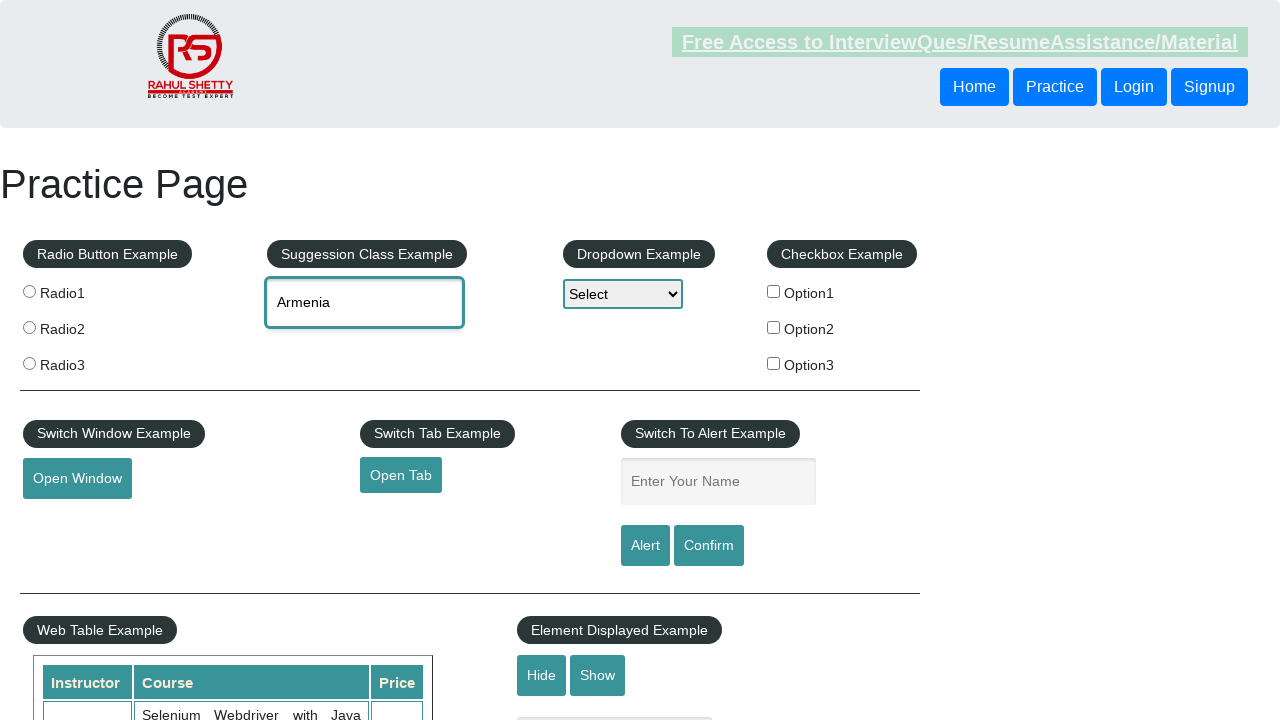

Retrieved selected autocomplete value: 'None'
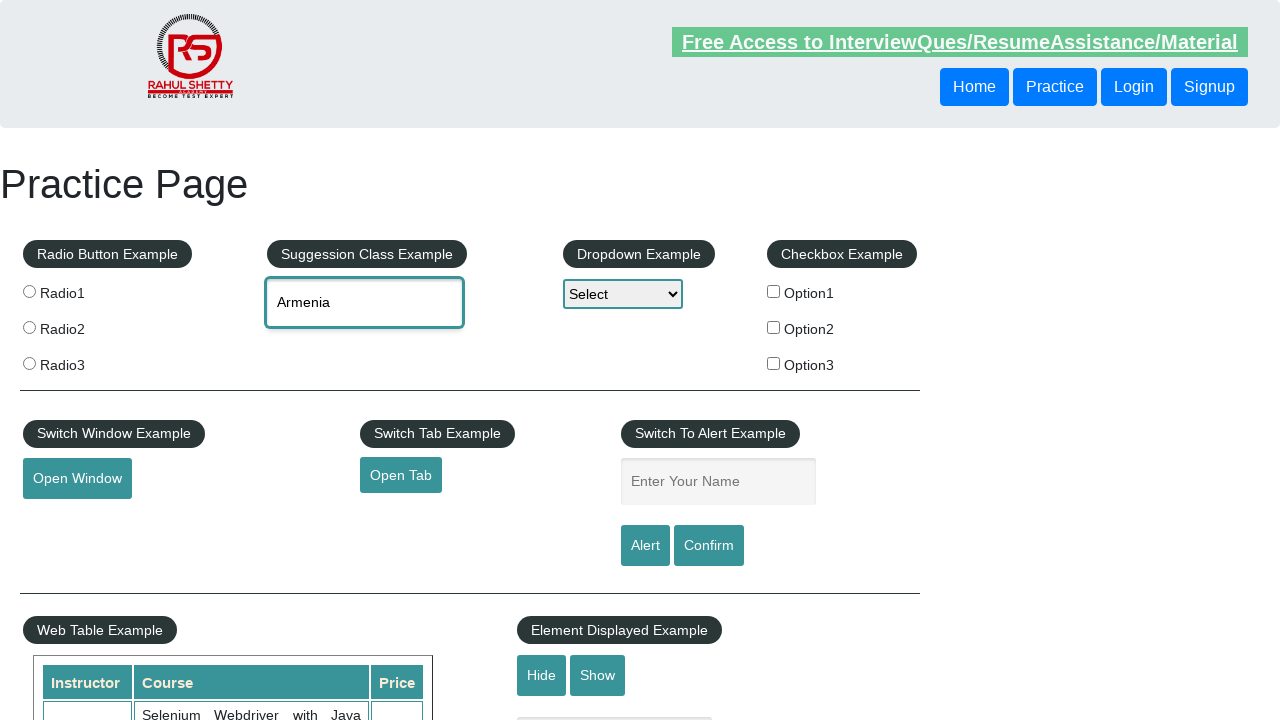

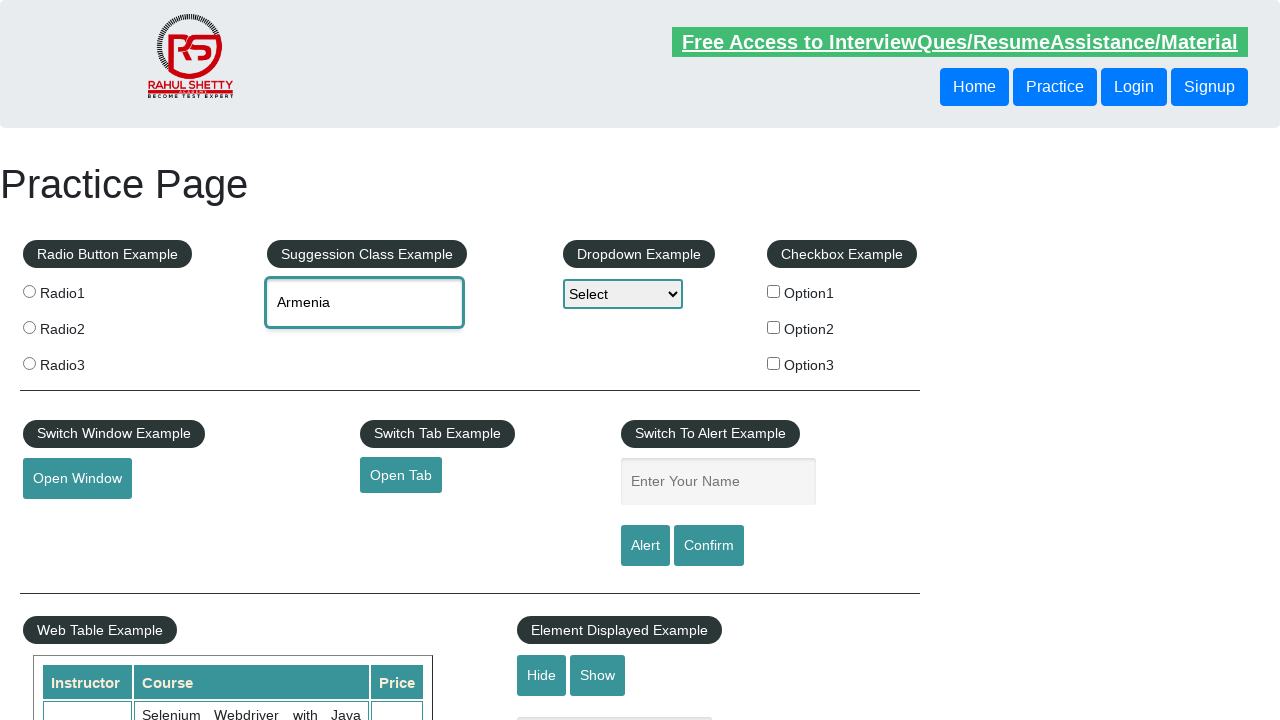